Tests alert box functionality by clicking a button to generate alerts, reading alert text, and accepting the alerts

Starting URL: https://krninformatix.com/selenium/testing.html

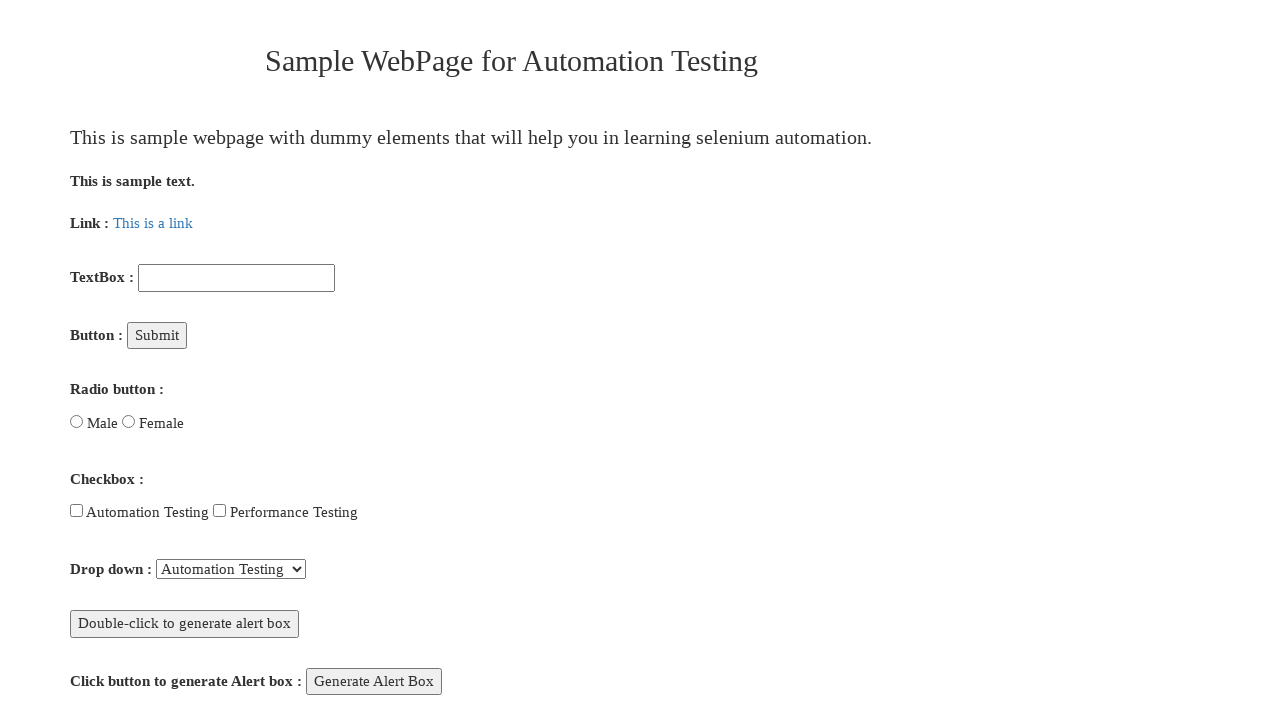

Clicked 'Generate Alert Box' button to trigger first alert at (374, 681) on xpath=//button[text()='Generate Alert Box']
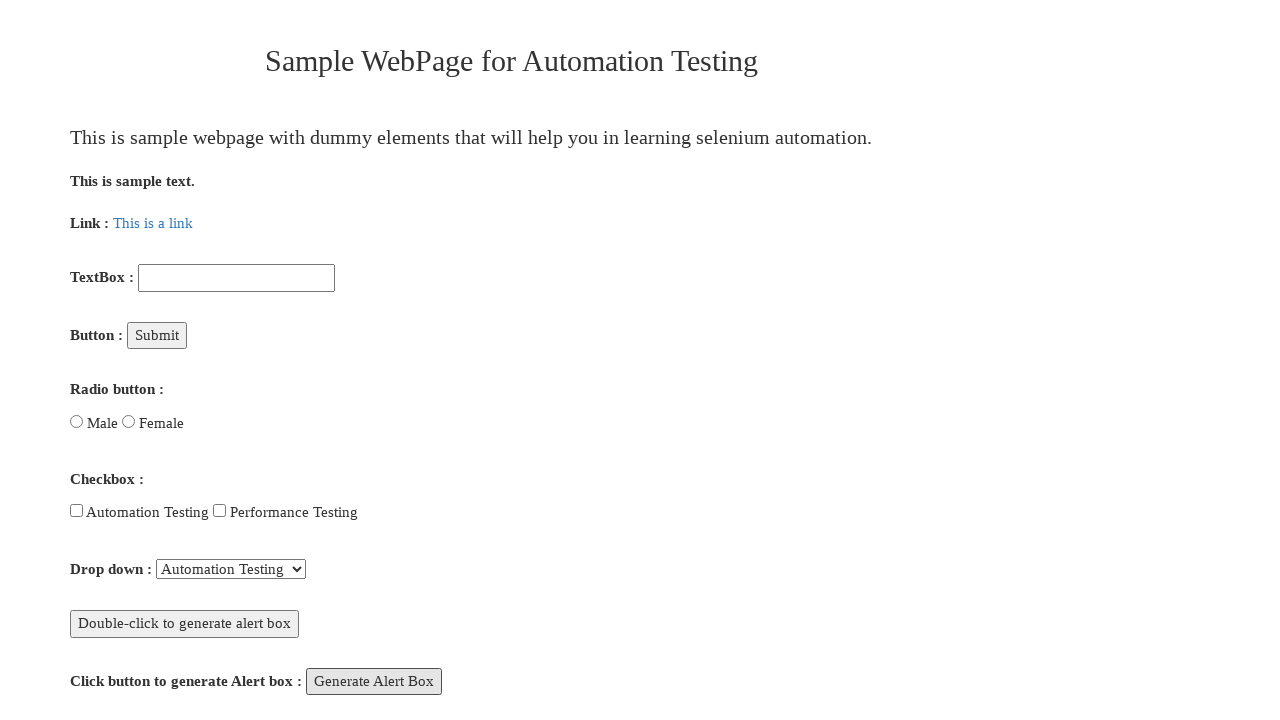

Set up alert handler to accept first alert
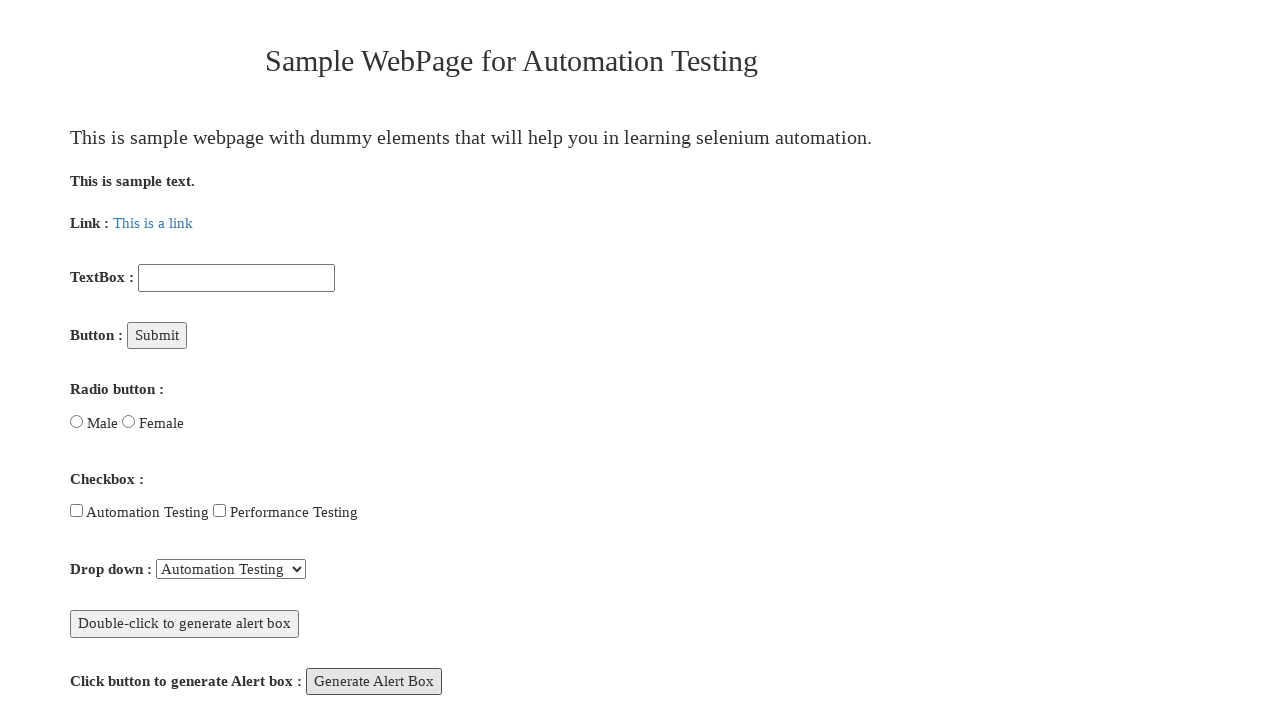

Clicked 'Generate Alert Box' button to trigger second alert at (374, 681) on xpath=//button[text()='Generate Alert Box']
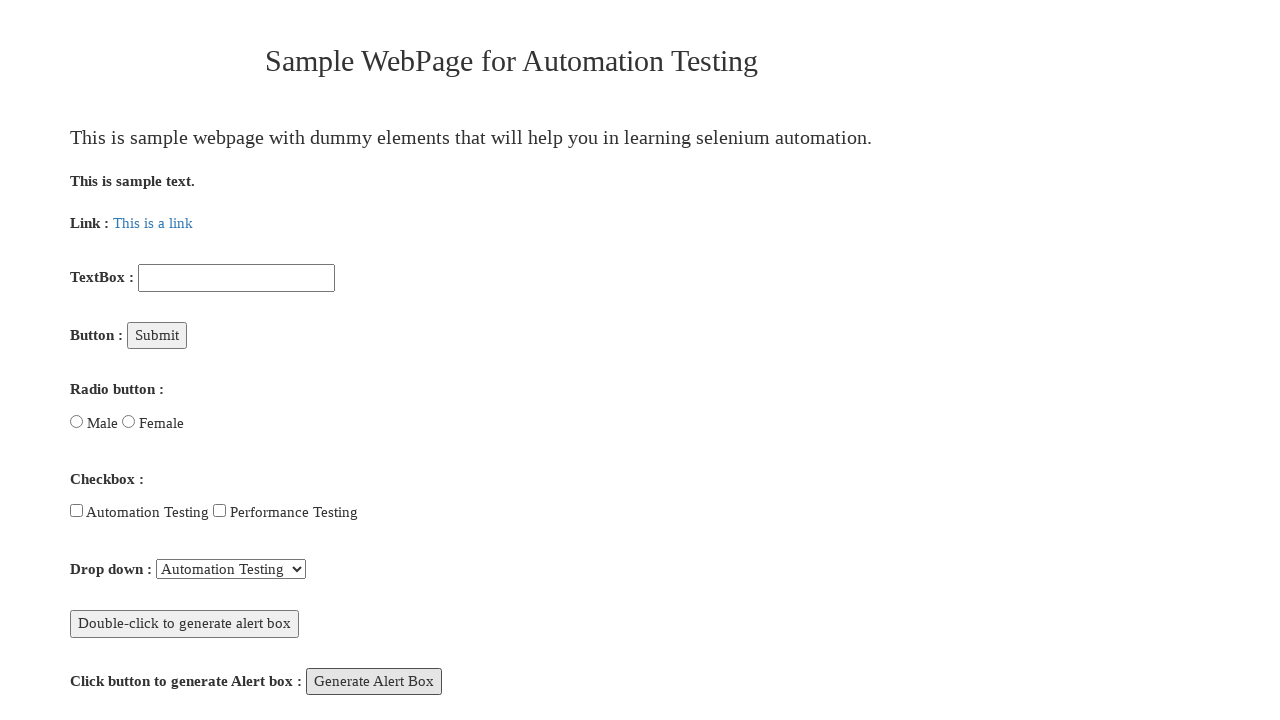

Set up alert handler to read and accept second alert
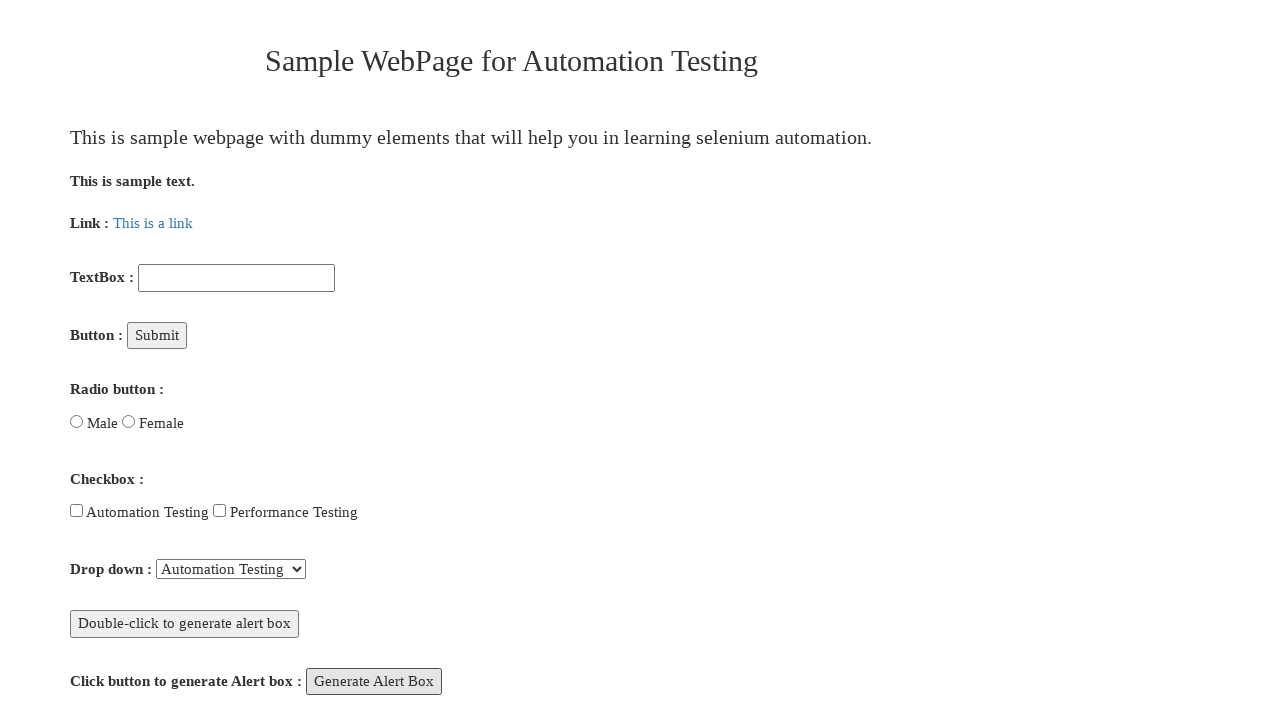

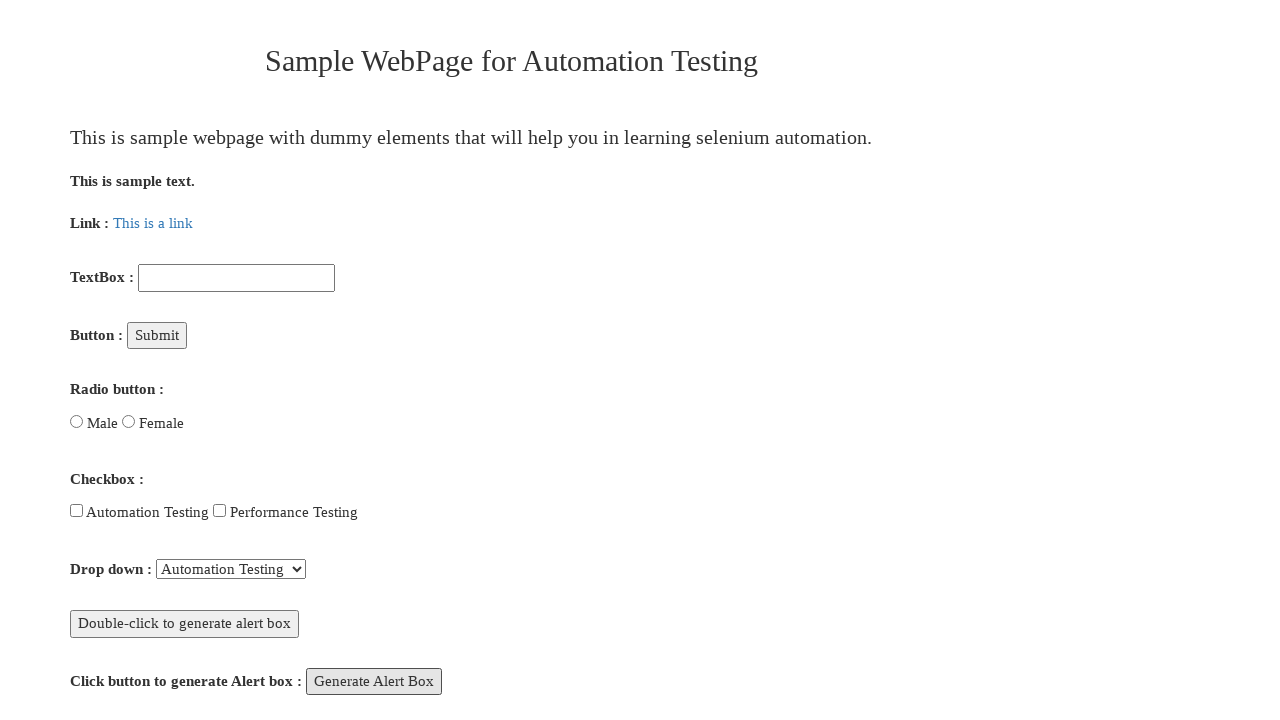